Tests various HTML5 input types including color picker, date, datetime-local, month, range, time, and week inputs on a demo form page

Starting URL: https://sideex.github.io/example/webpage_under_test/input-form-for-date-range-color.html

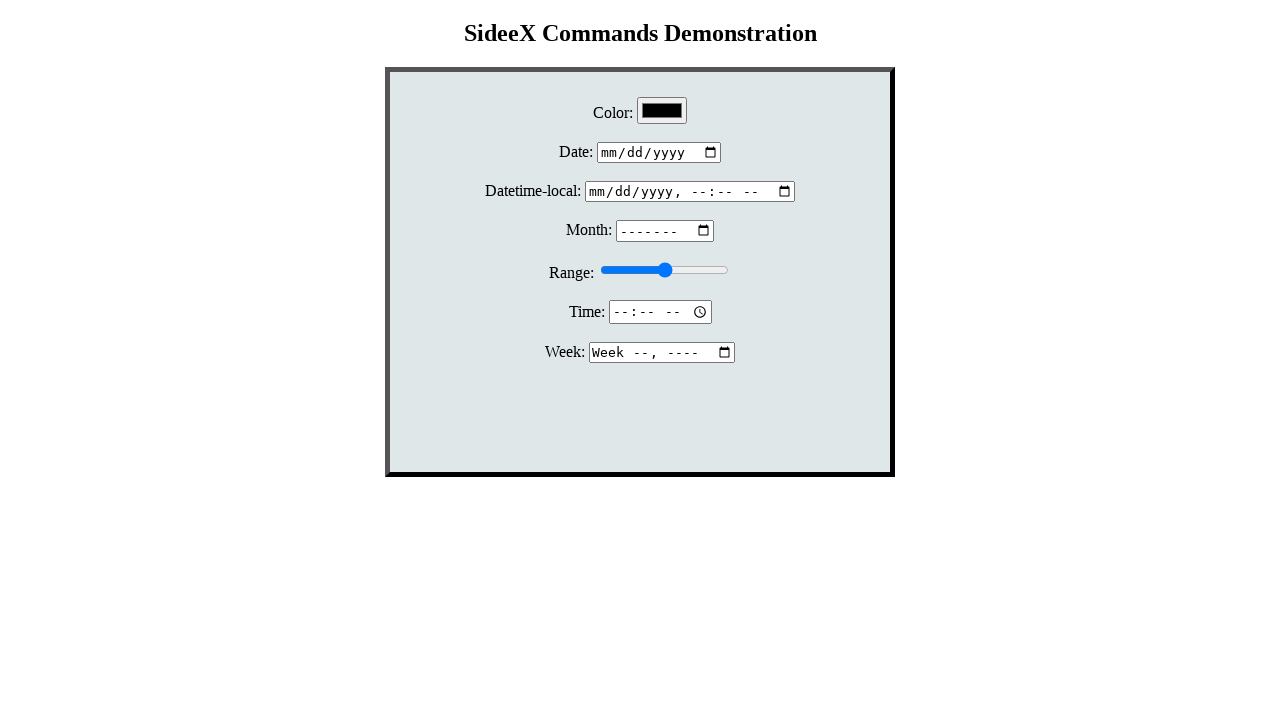

Clicked on demo div to activate form at (640, 239) on .demoDiv > div
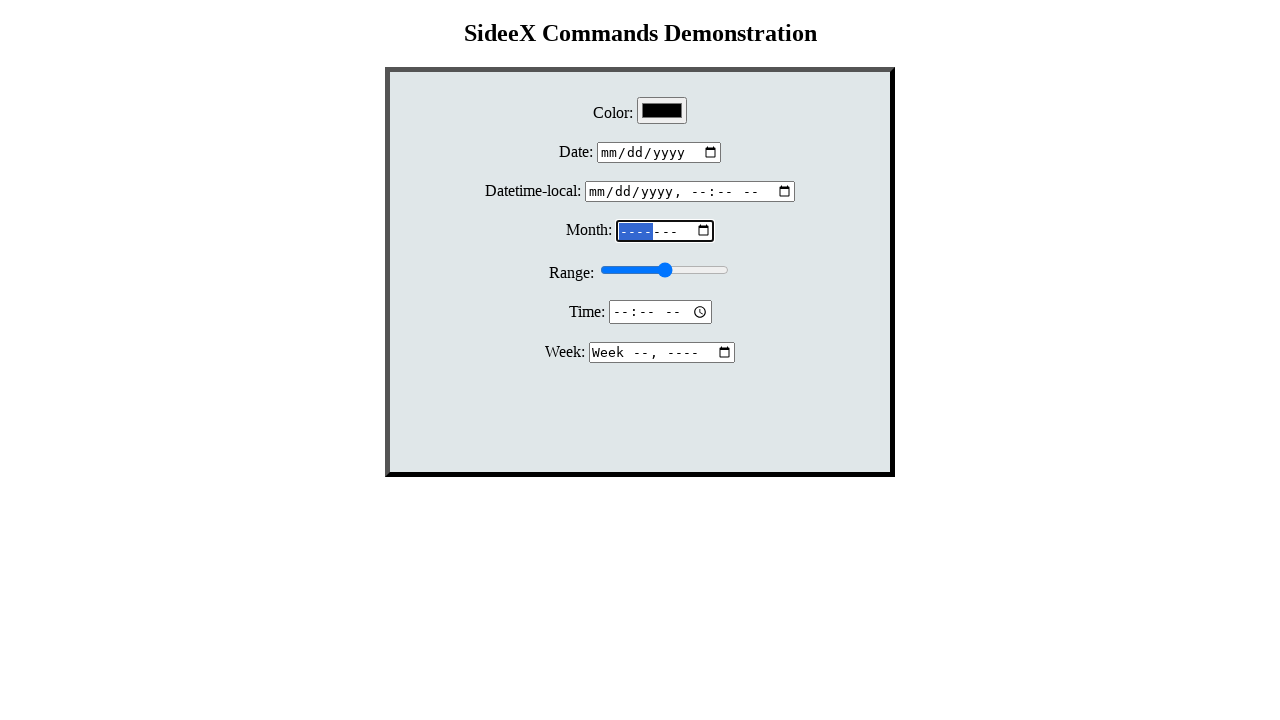

Clicked on color input field at (662, 110) on #color
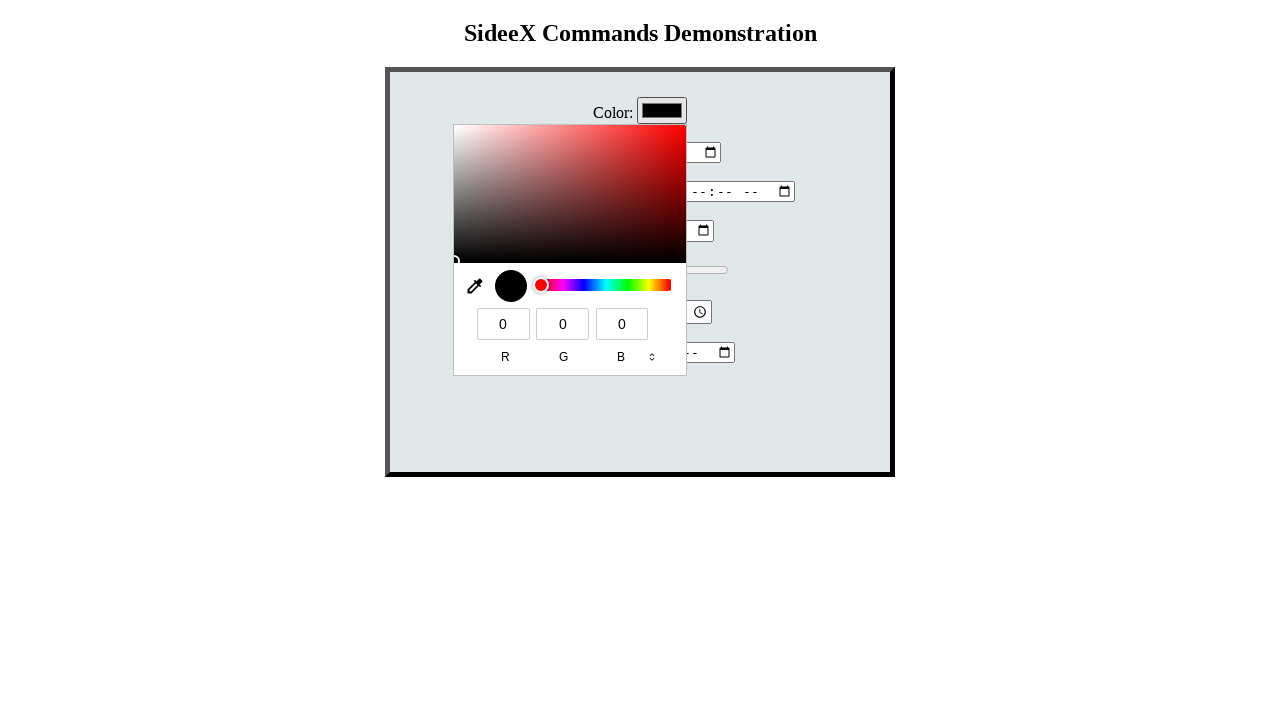

Filled color input with #eeff00 on #color
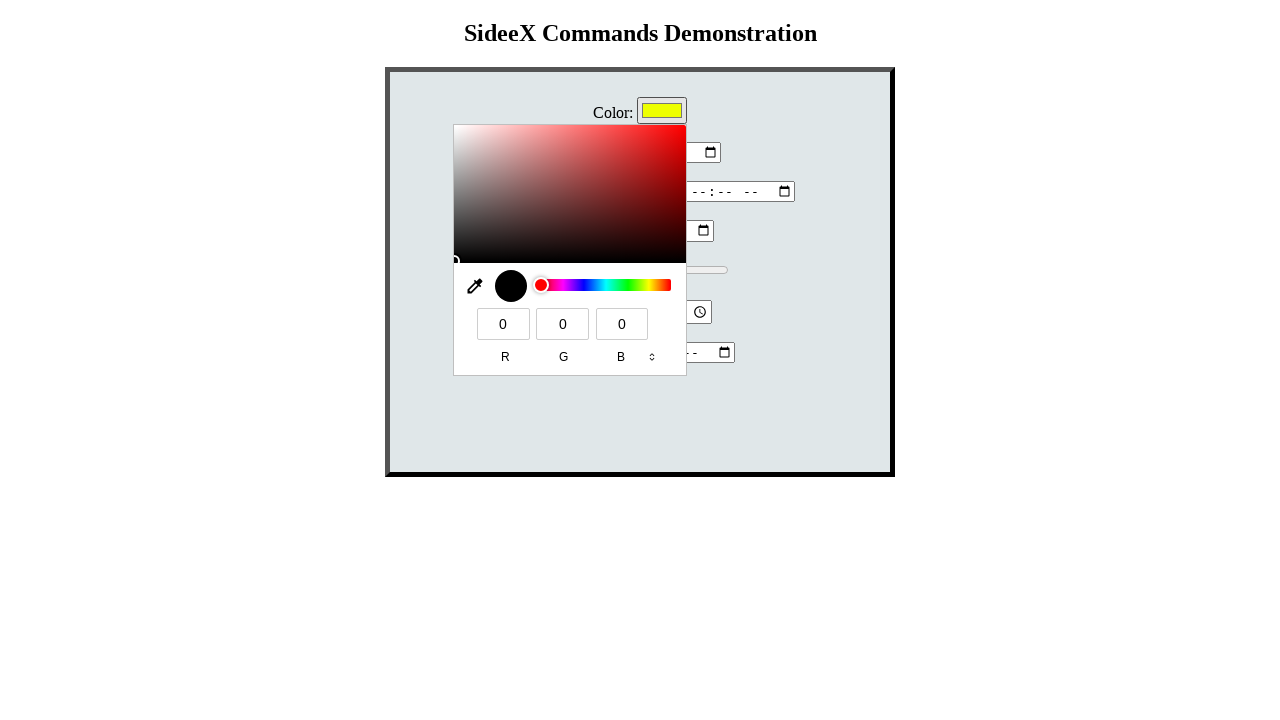

Clicked on date input field at (659, 152) on #date
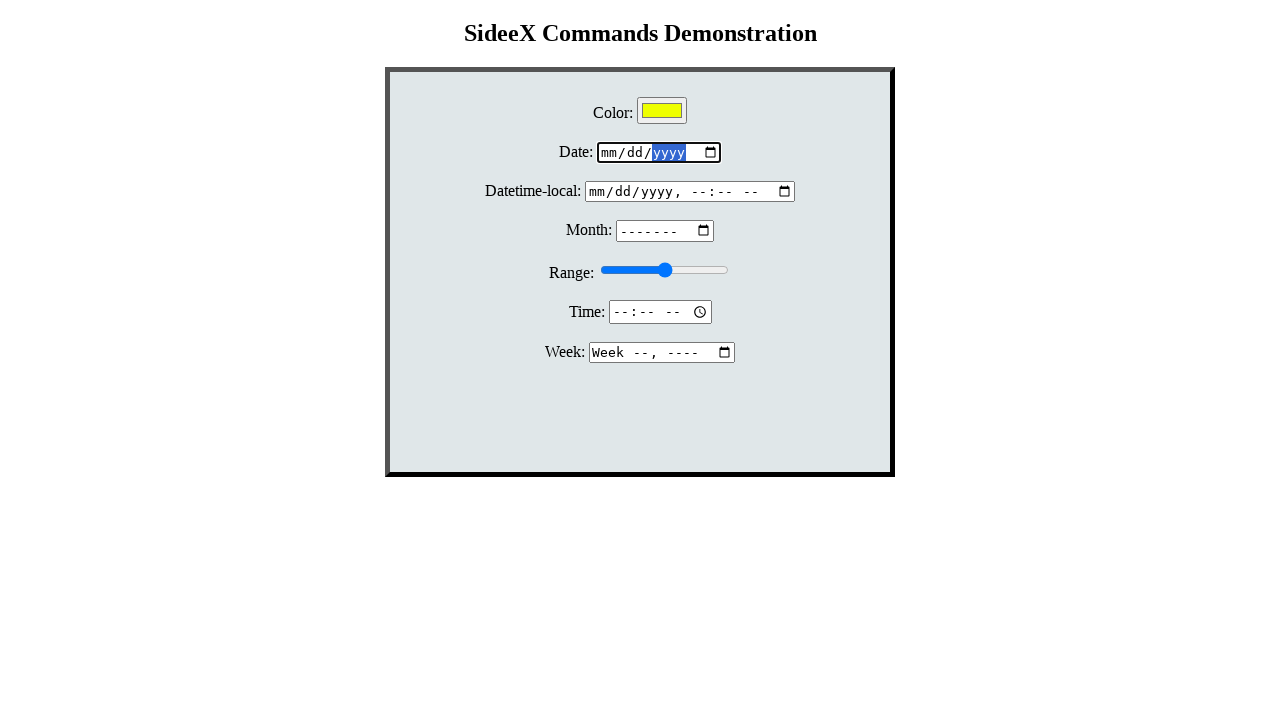

Filled date input with 2022-09-21 on #date
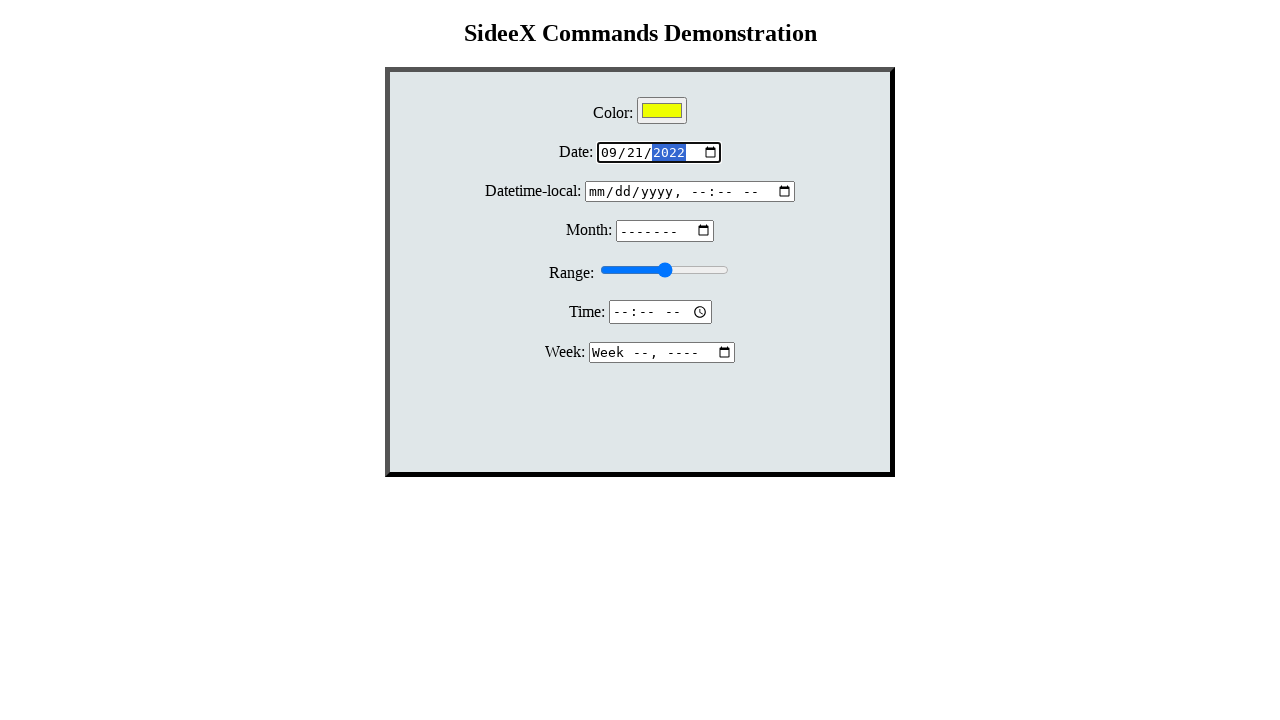

Clicked on datetime-local input field at (690, 192) on #datetime-local
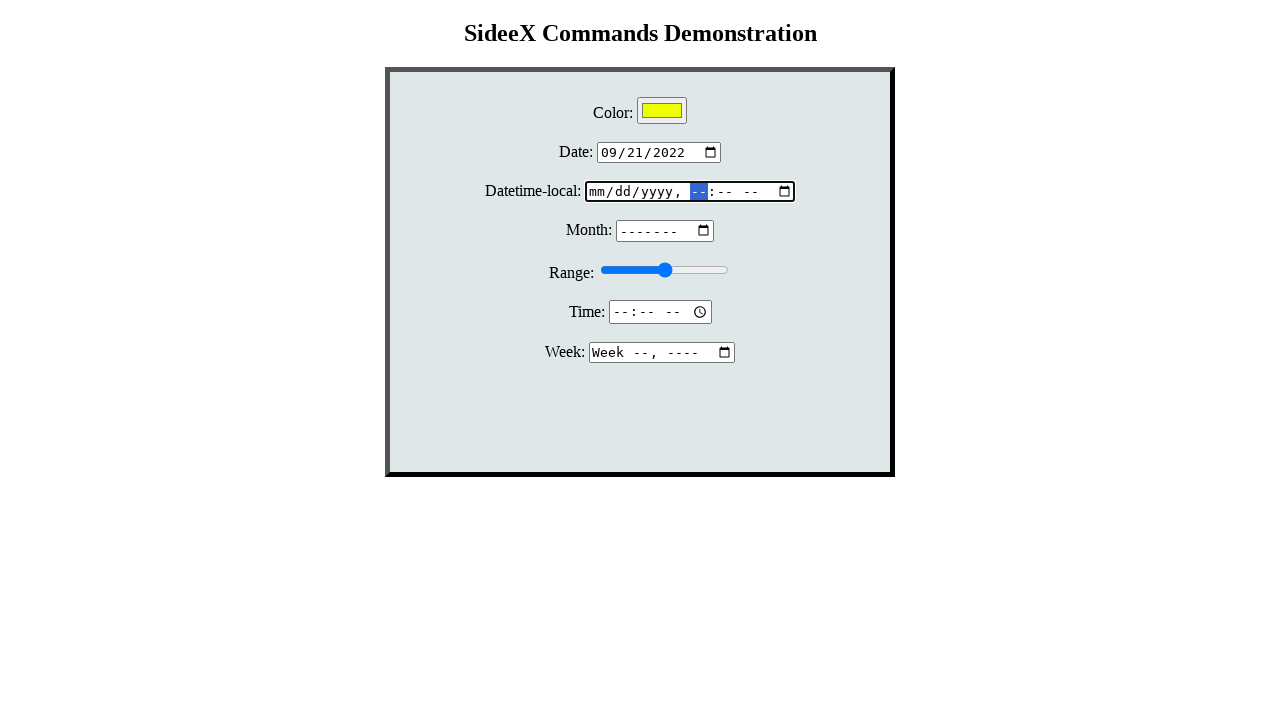

Filled datetime-local input with 2022-09-12T01:04 on #datetime-local
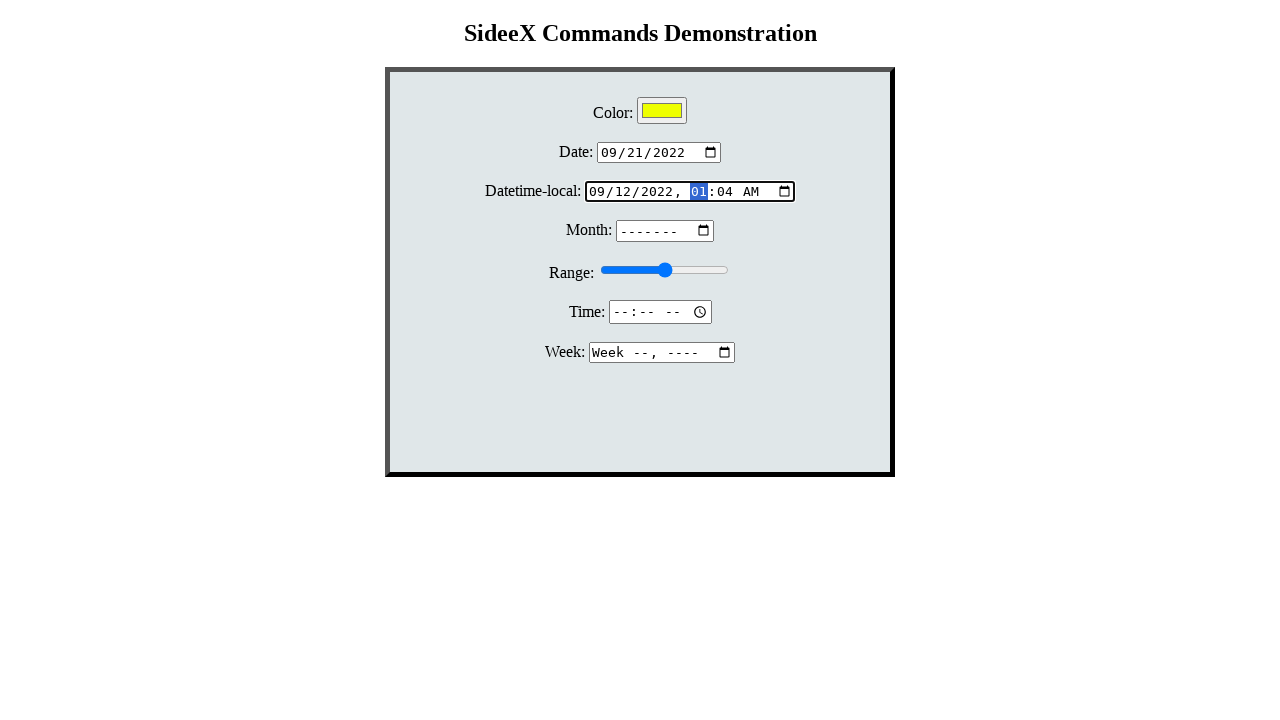

Clicked on month input field at (665, 231) on #month
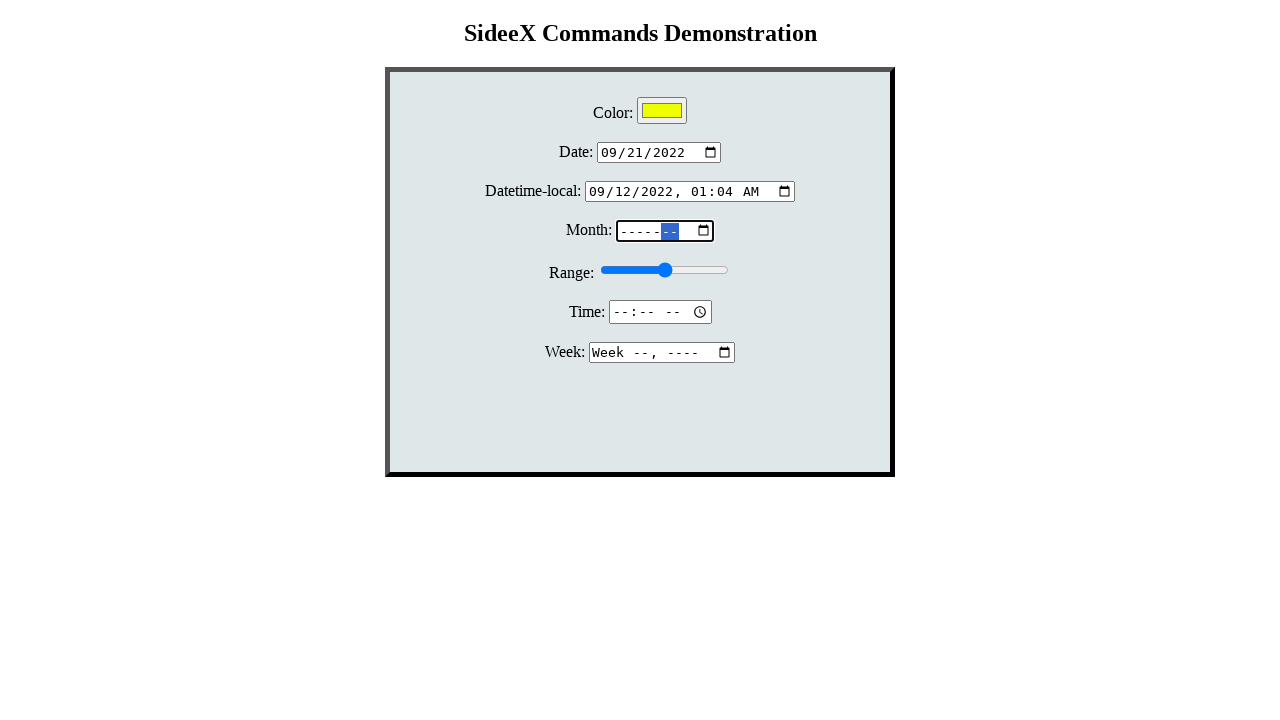

Filled month input with 2022-07 on #month
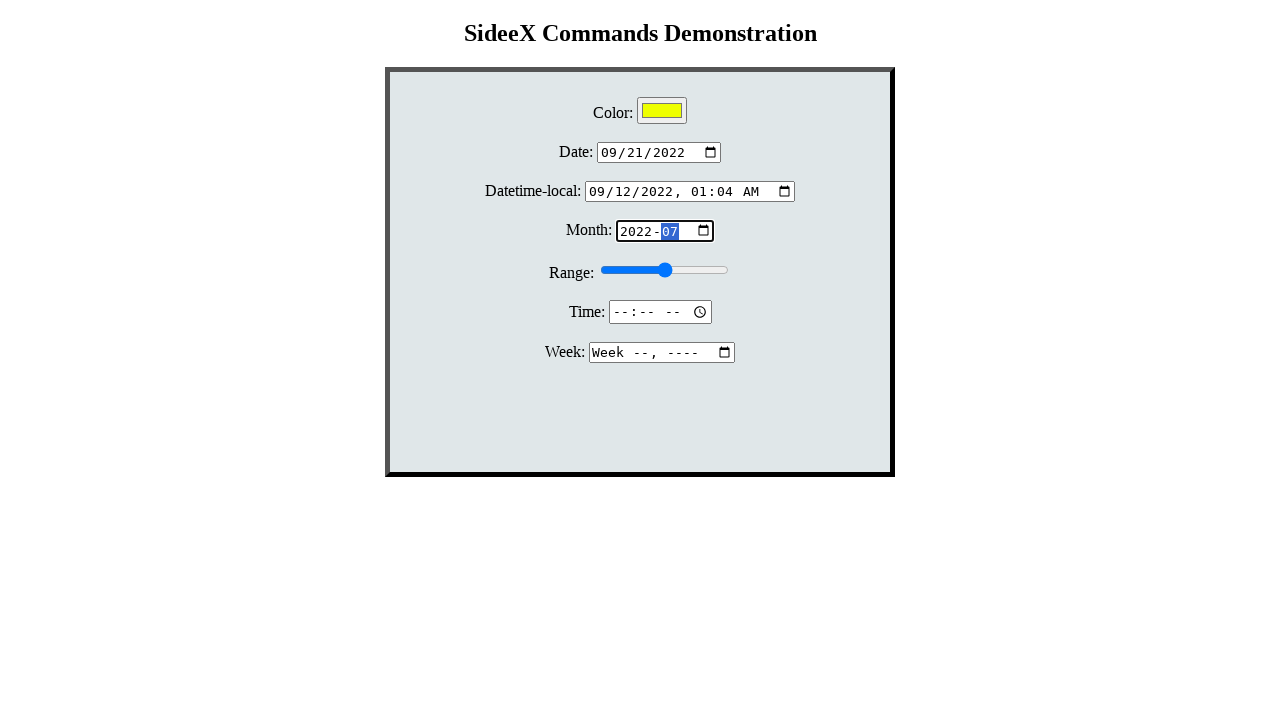

Filled range input with value 7 on #range
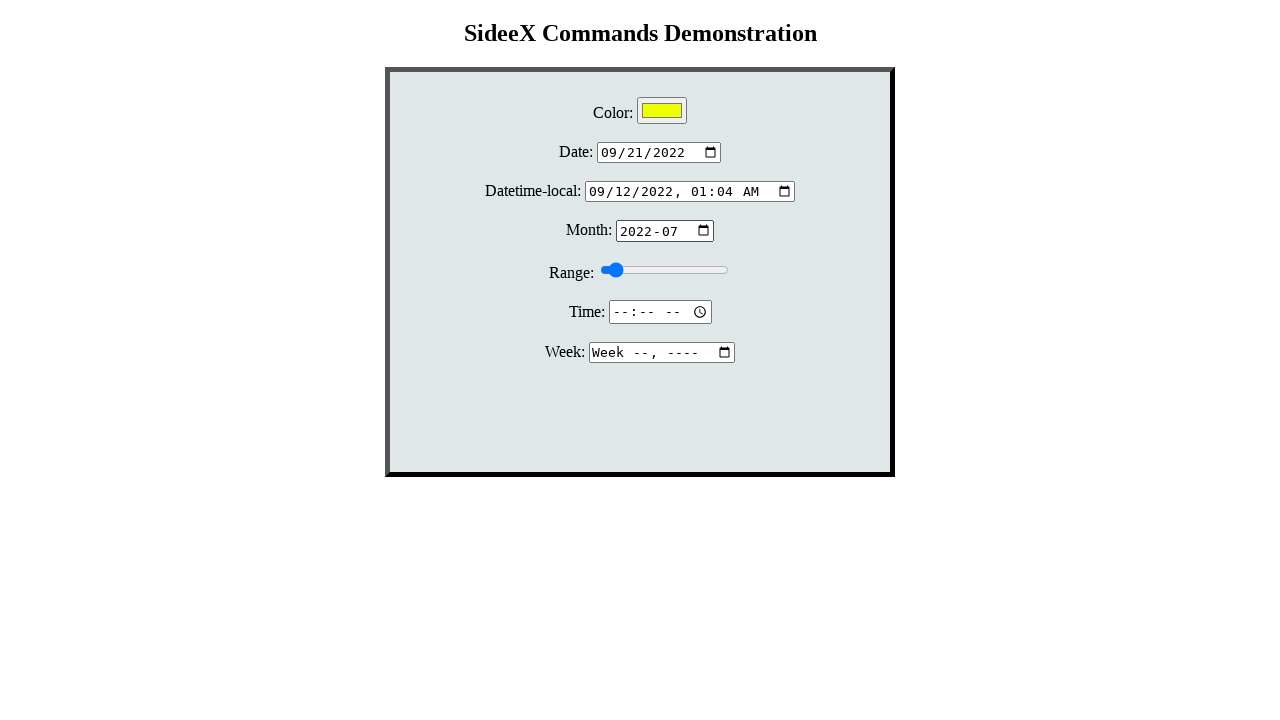

Clicked on range input field at (664, 270) on #range
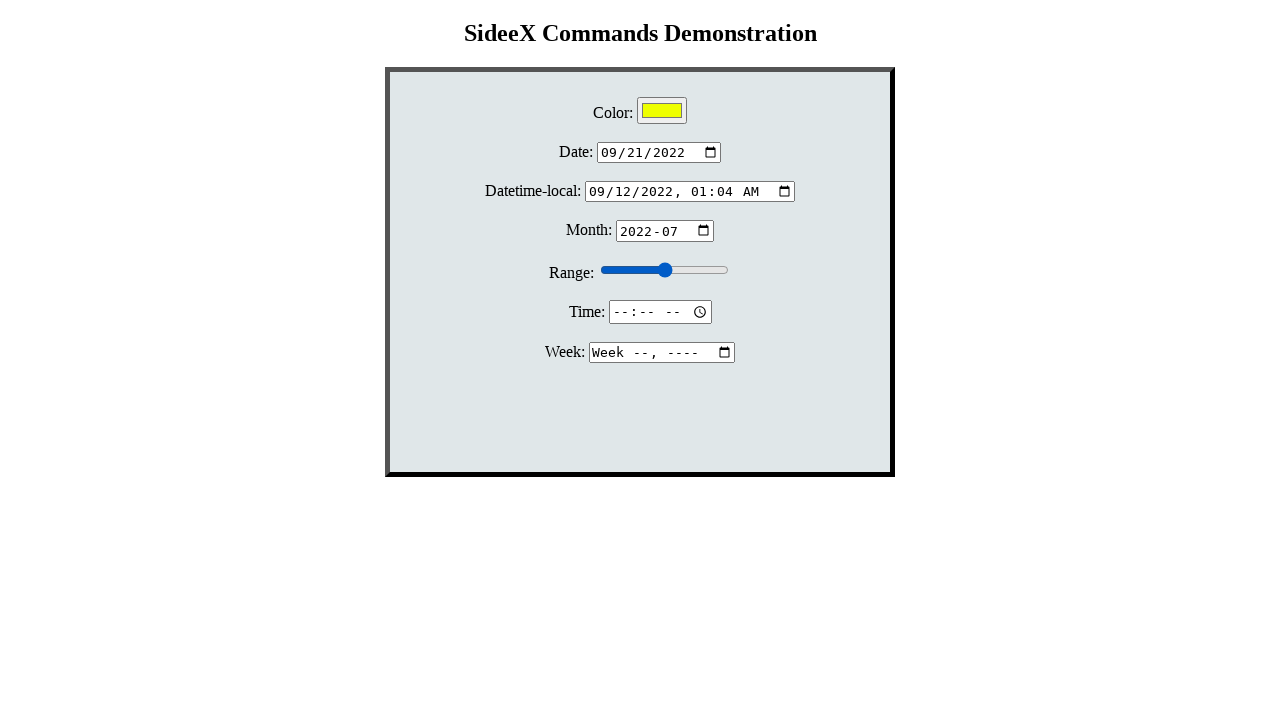

Clicked on time input field at (660, 312) on #time
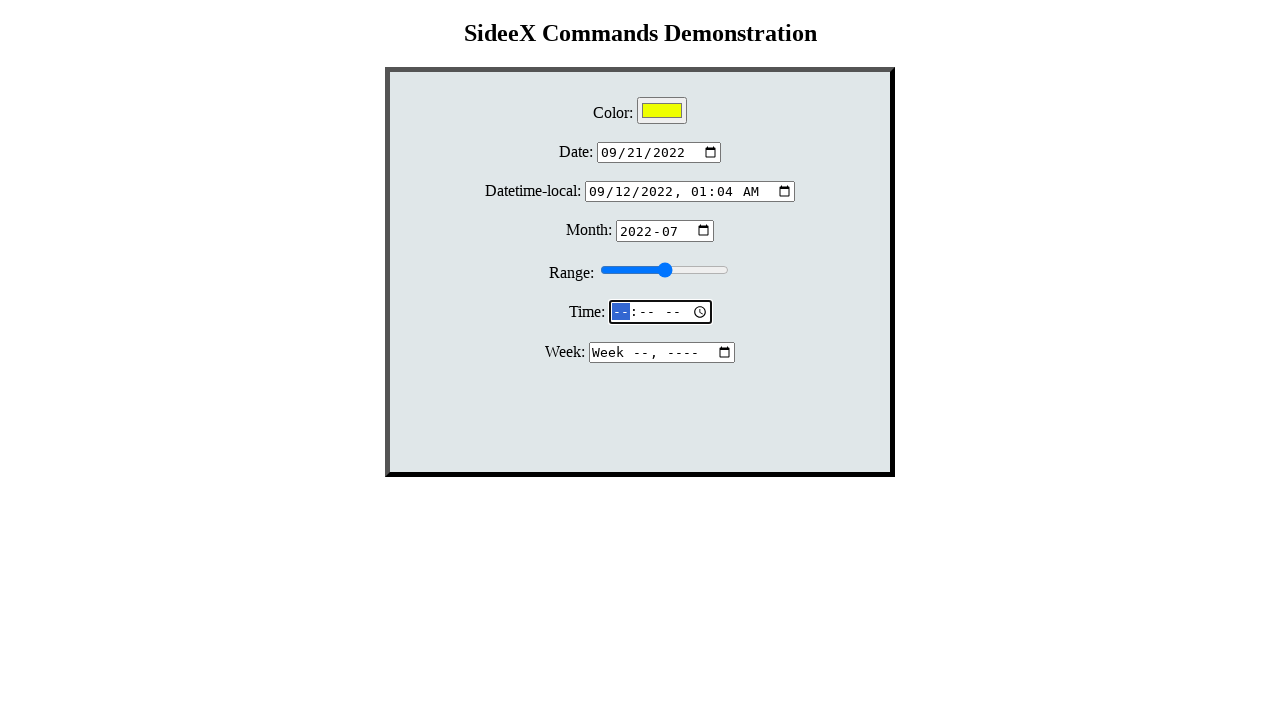

Filled time input with 01:07 on #time
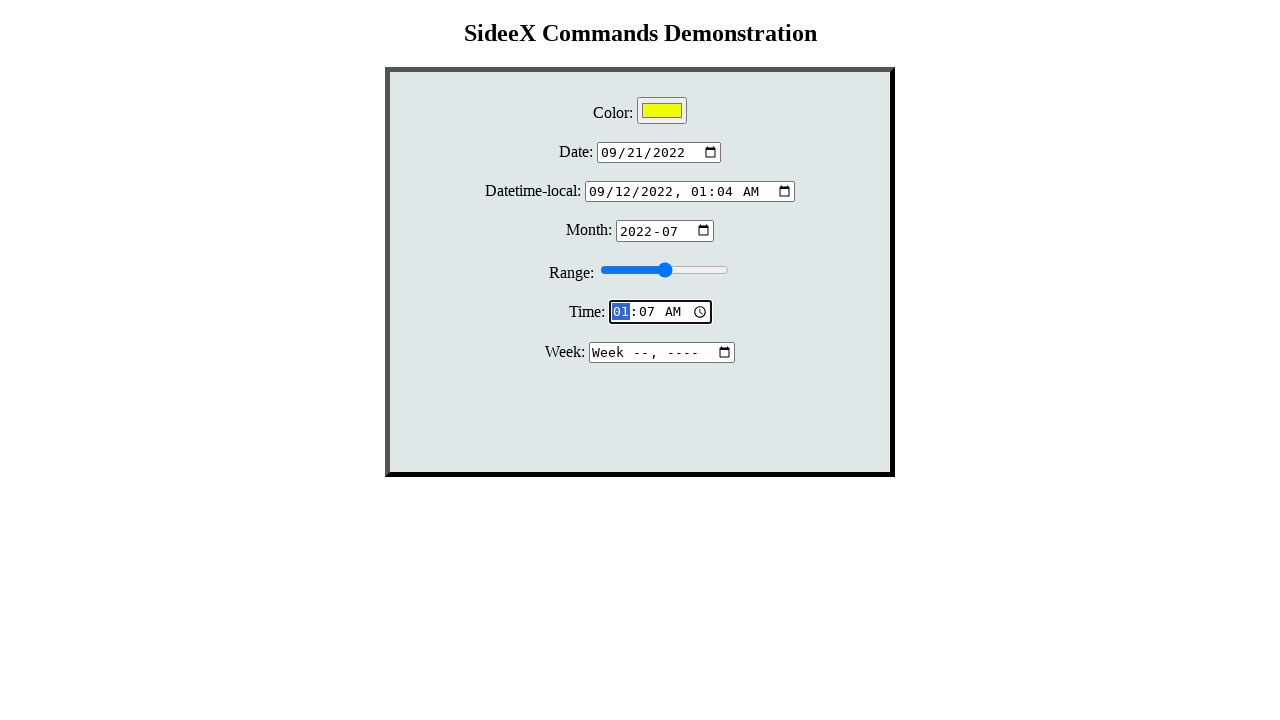

Clicked on week input field at (662, 352) on #week
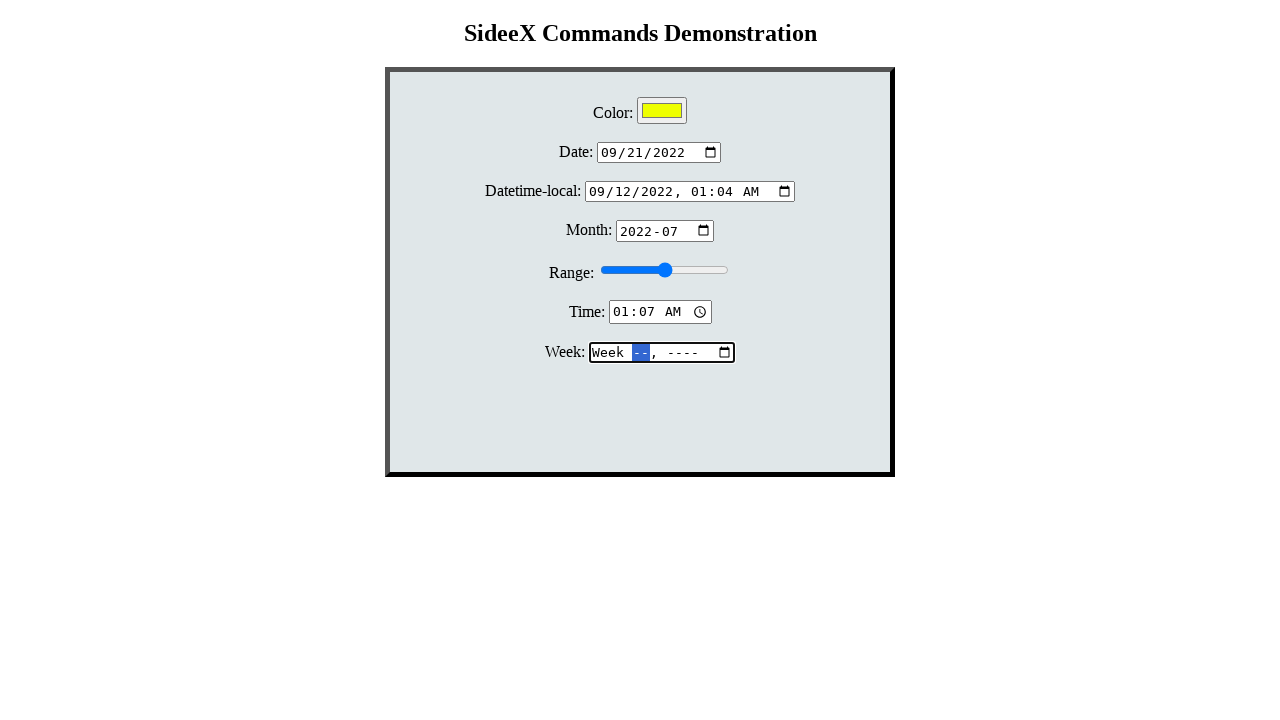

Filled week input with 2022-W37 on #week
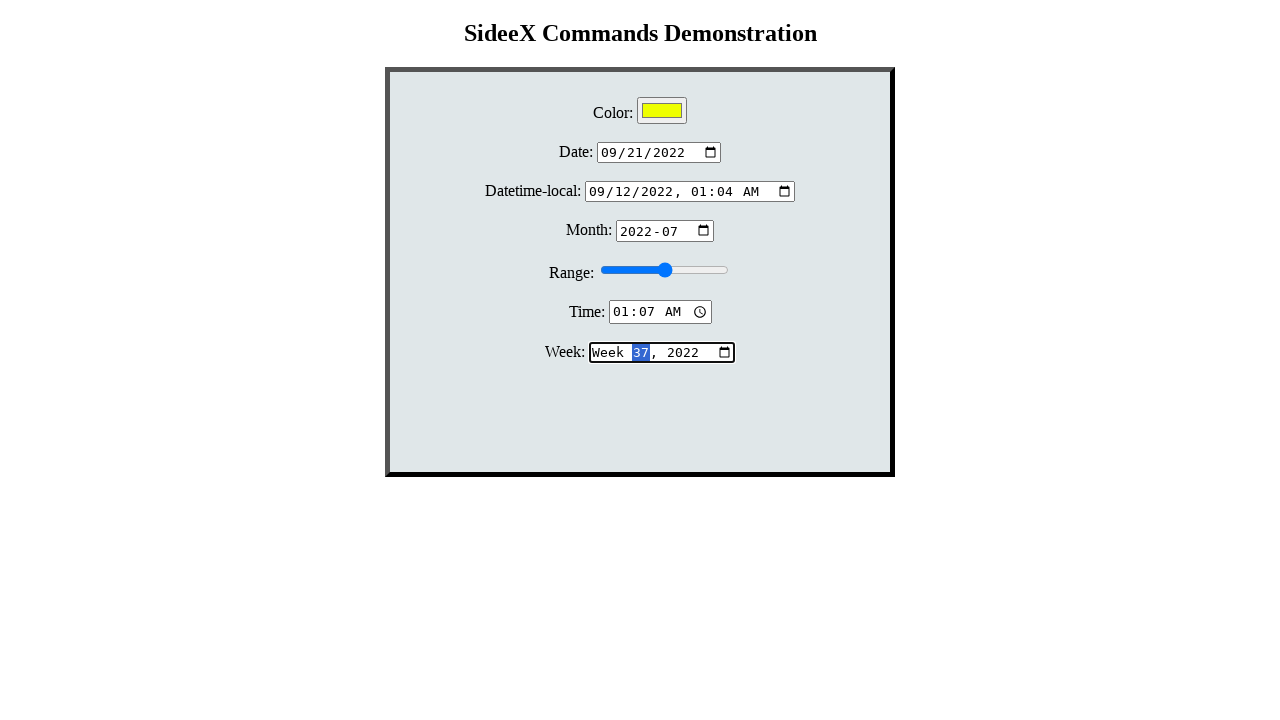

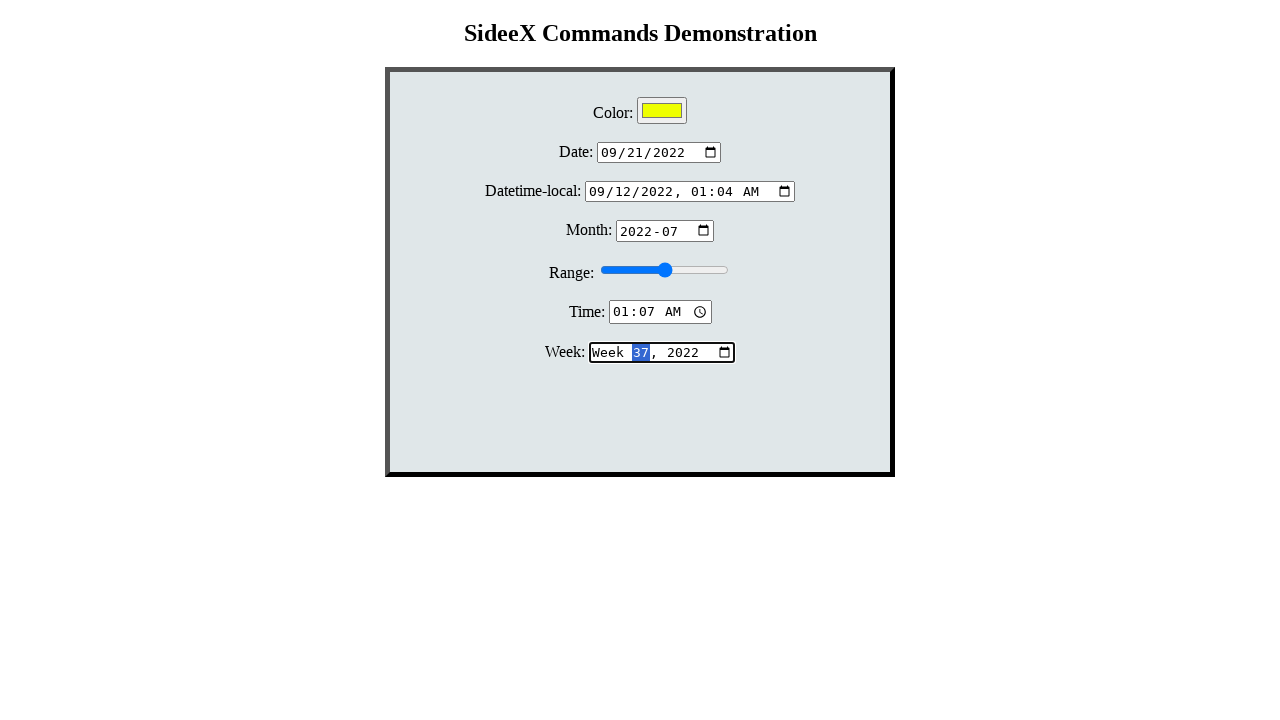